Tests JavaScript alert and confirm dialog handling by triggering alerts, accepting and dismissing them

Starting URL: https://www.letskodeit.com/practice

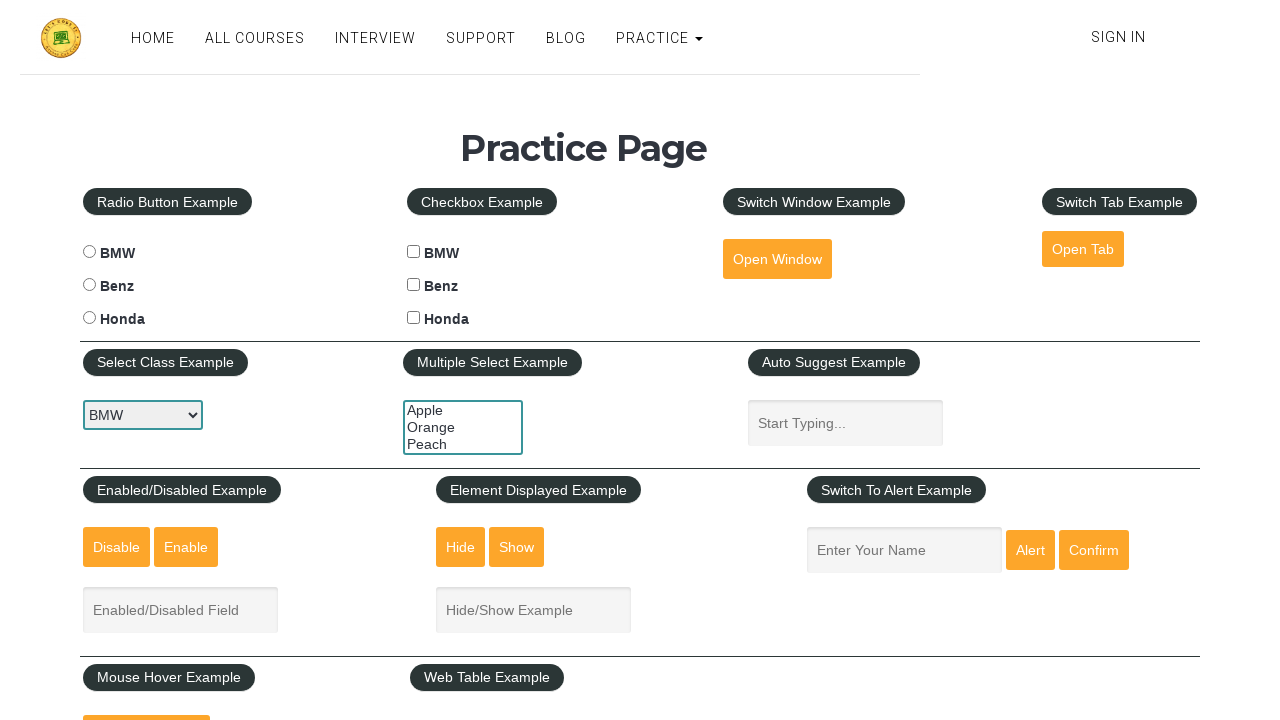

Filled name field with 'Test' on #name
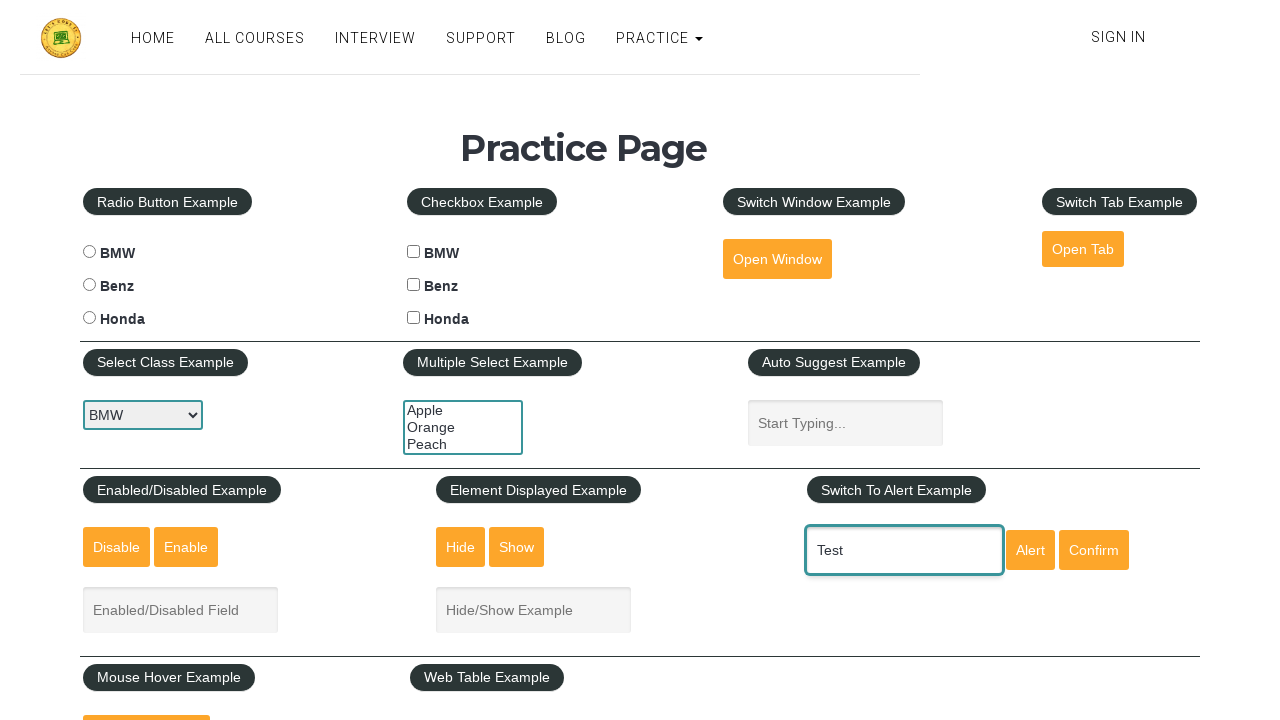

Clicked alert button to trigger JavaScript alert at (1030, 550) on #alertbtn
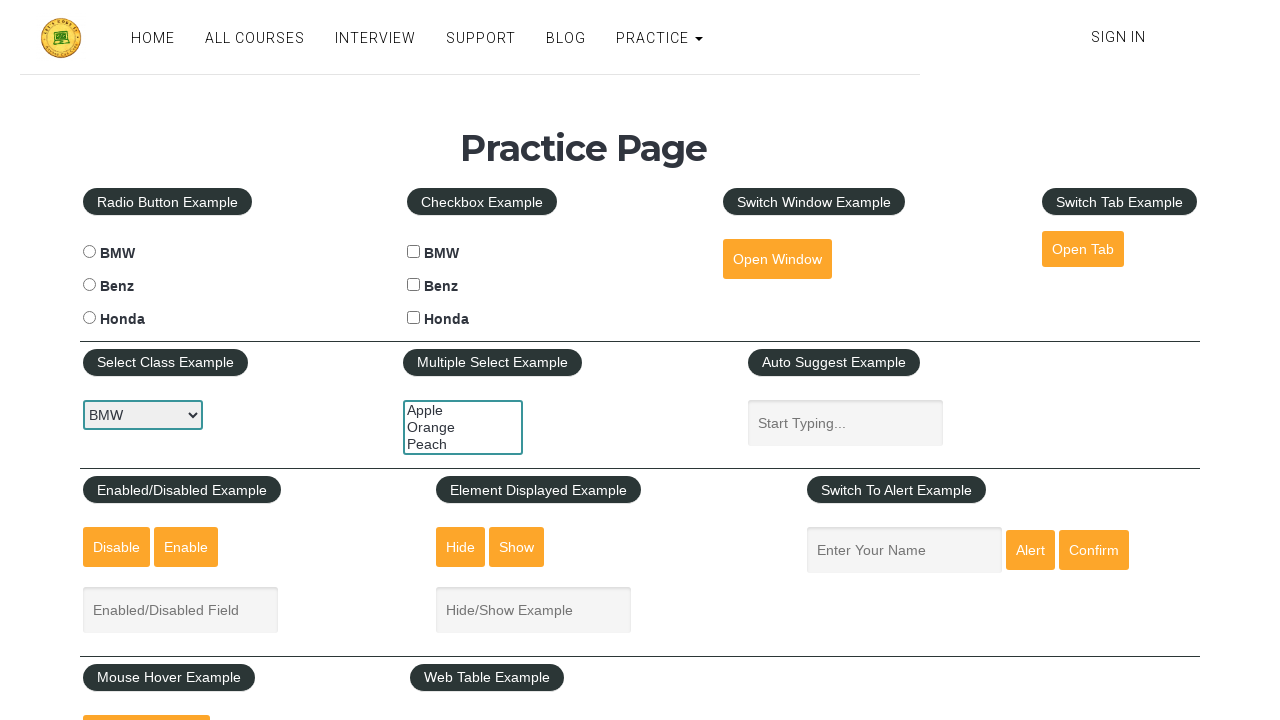

Set up dialog handler to accept alert
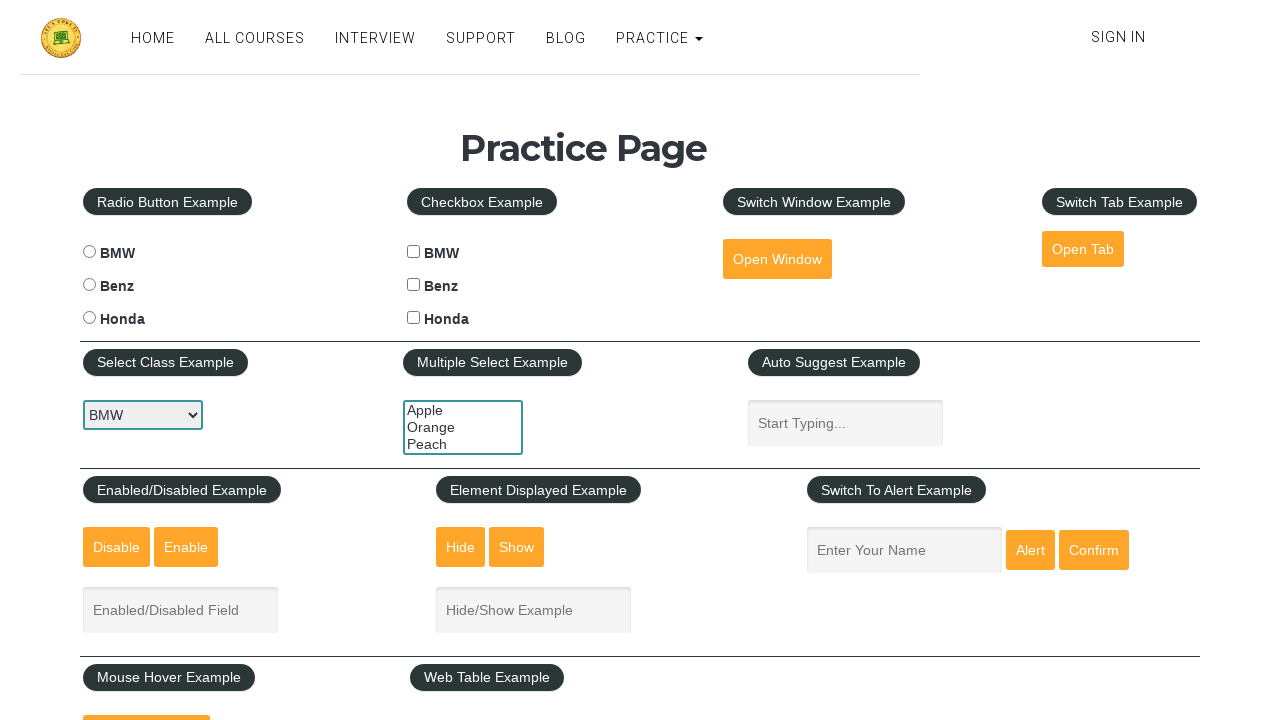

Waited 500ms for alert to be processed
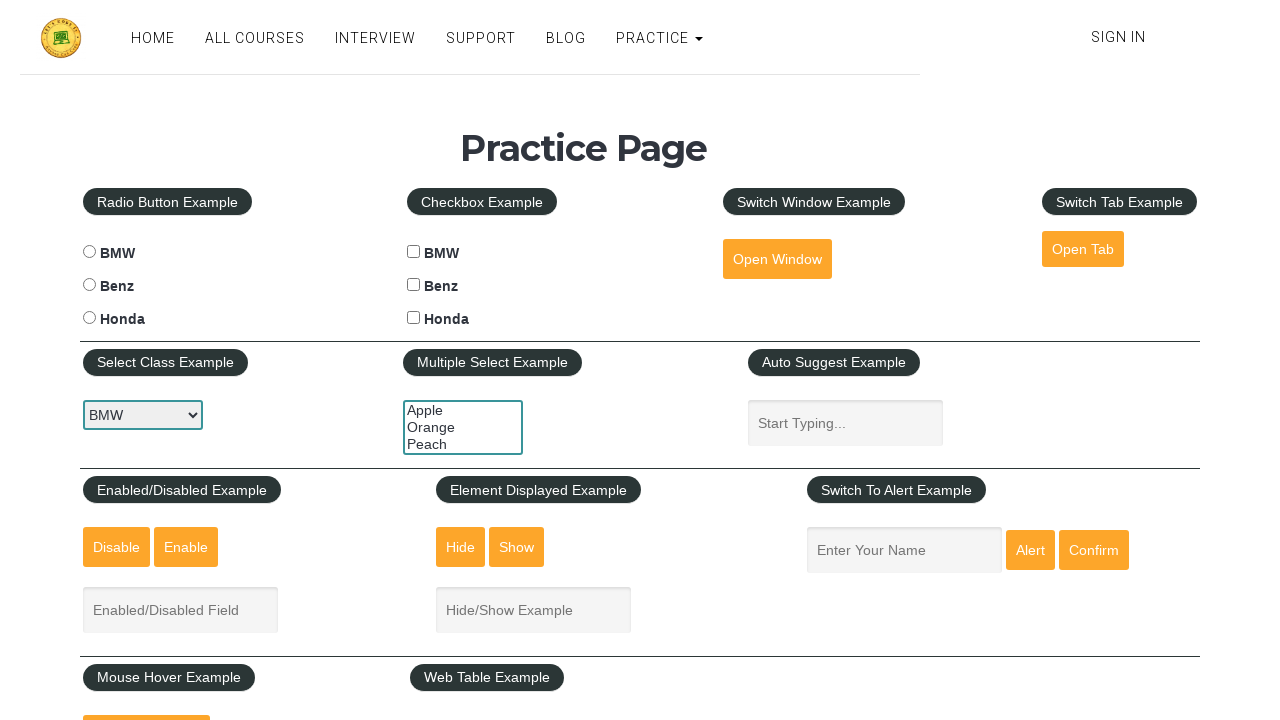

Filled name field with 'Test' again on #name
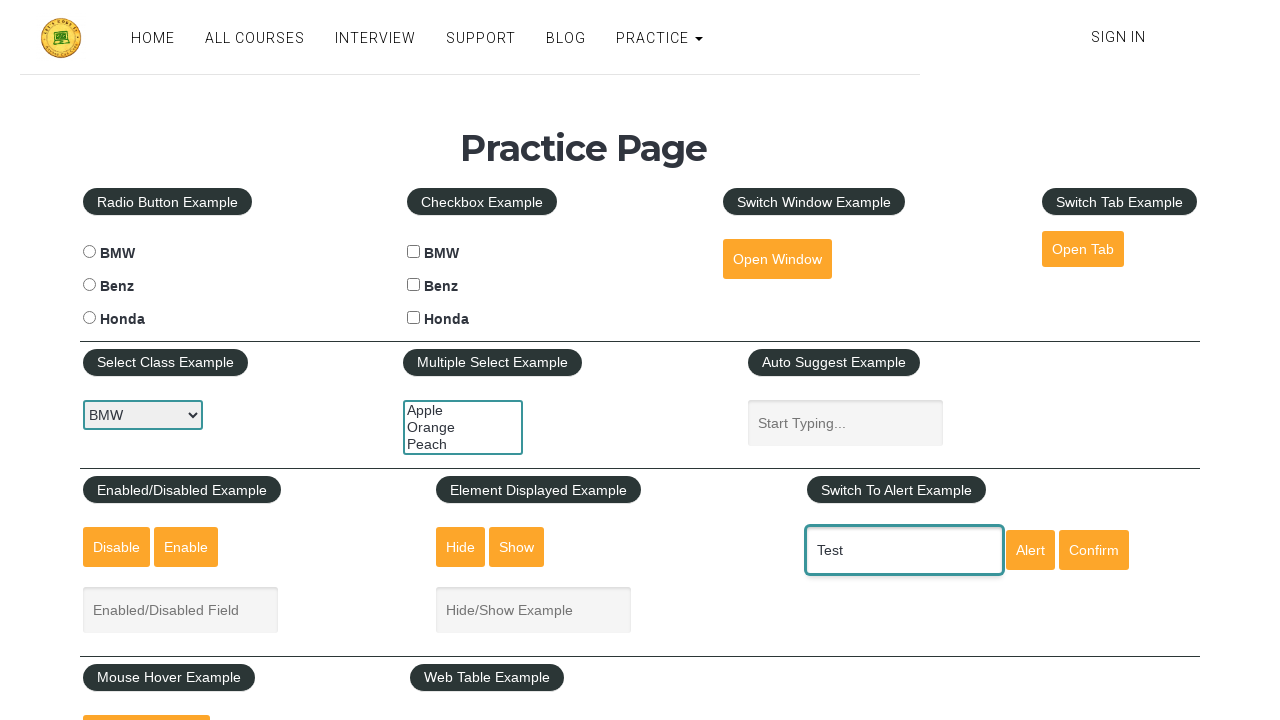

Set up dialog handler to dismiss confirm dialog
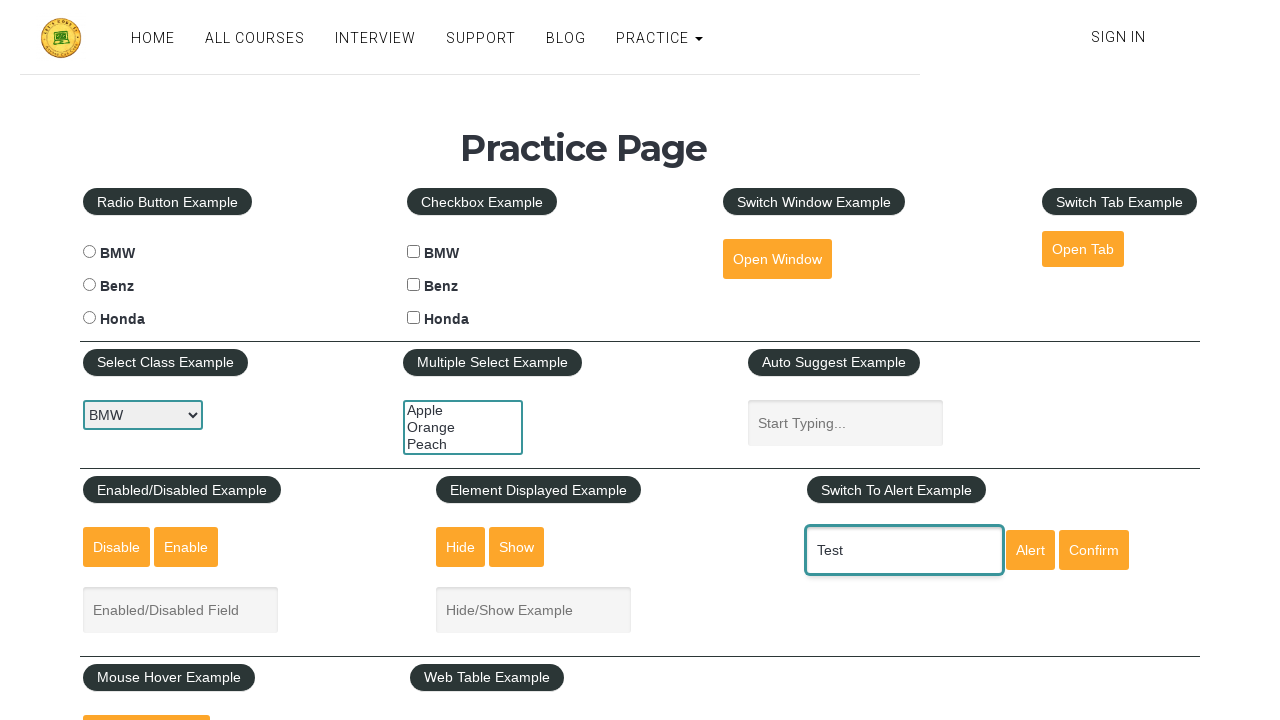

Clicked confirm button to trigger JavaScript confirm dialog at (1094, 550) on #confirmbtn
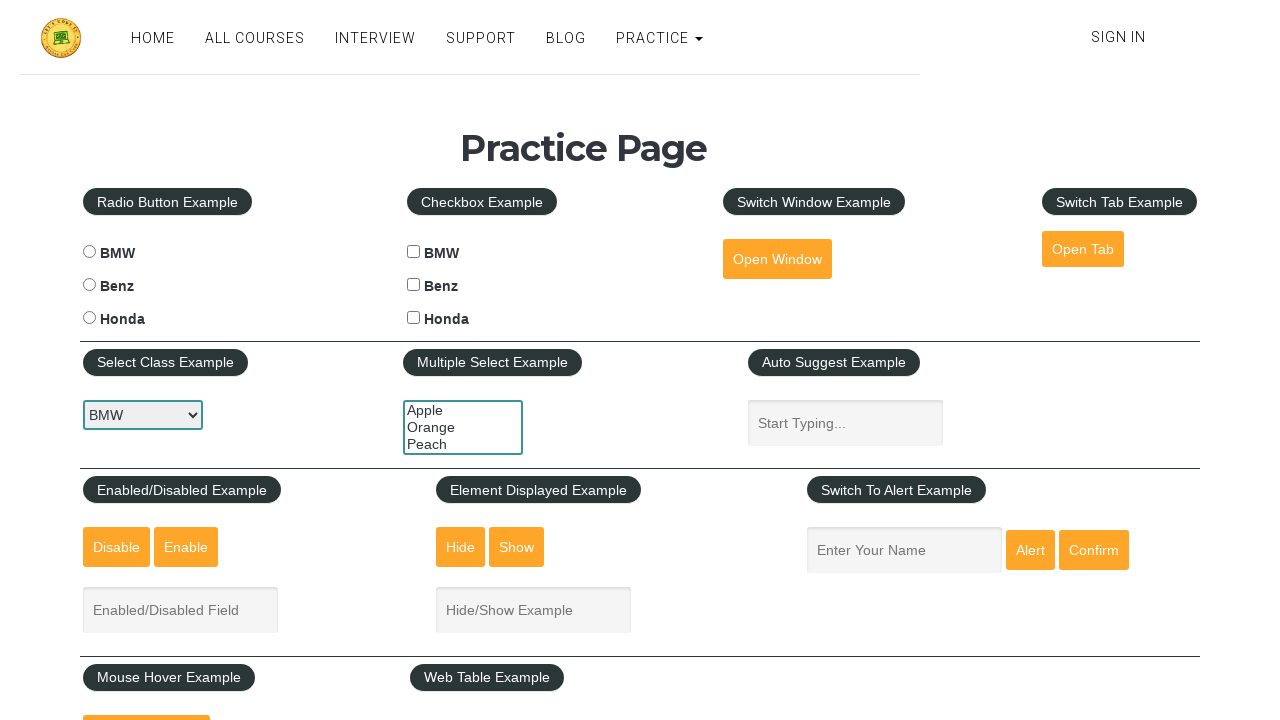

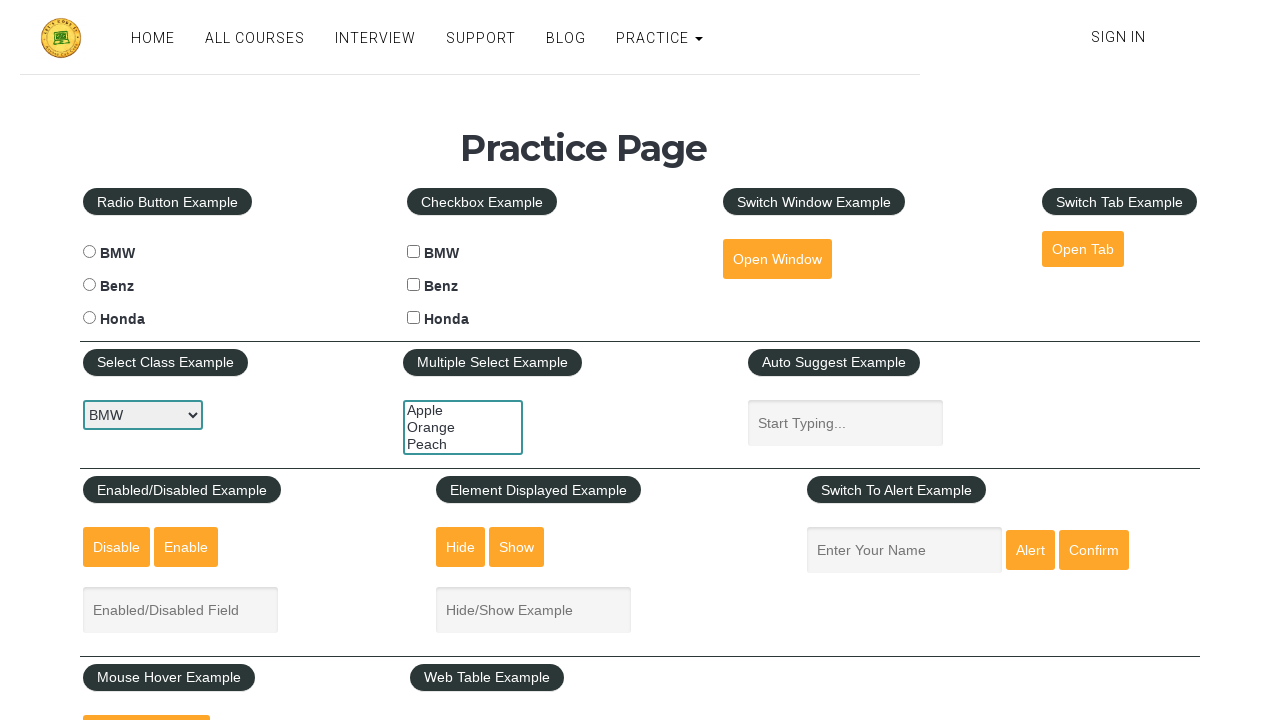